Tests selecting an option from a dropdown using Playwright's select_option method by visible text, then verifies the selection.

Starting URL: https://the-internet.herokuapp.com/dropdown

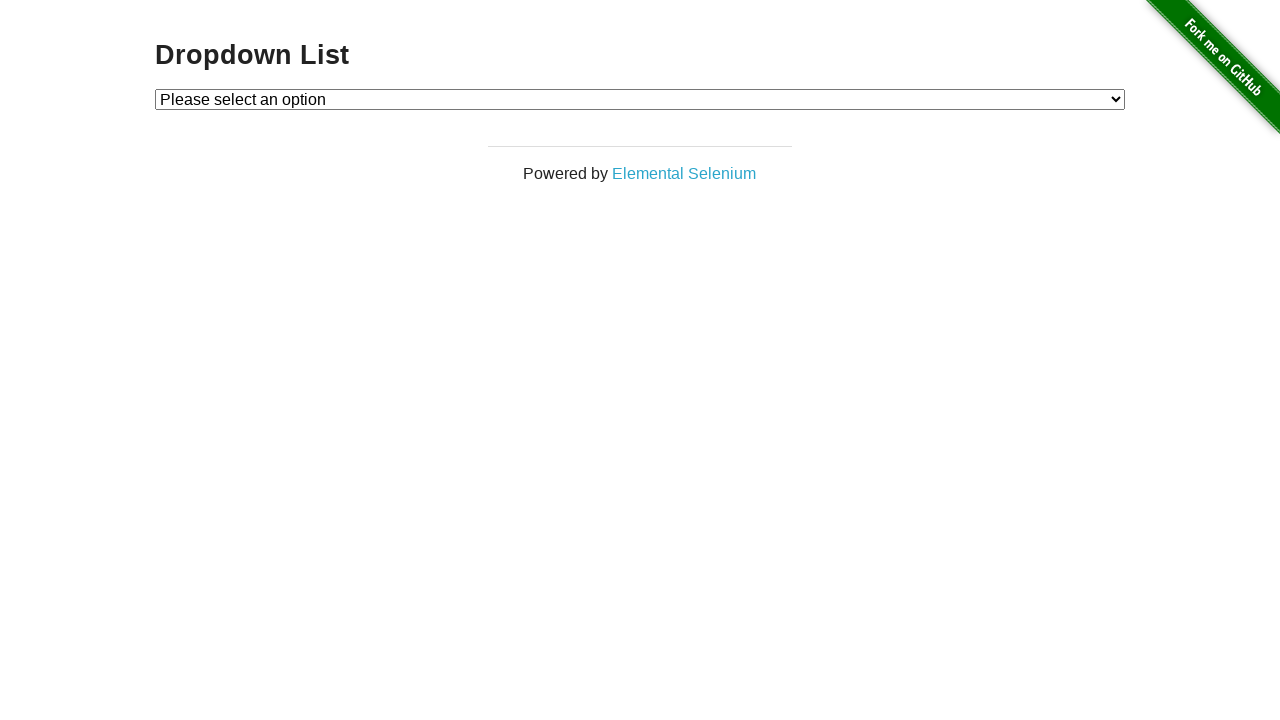

Selected 'Option 1' from dropdown by visible text on #dropdown
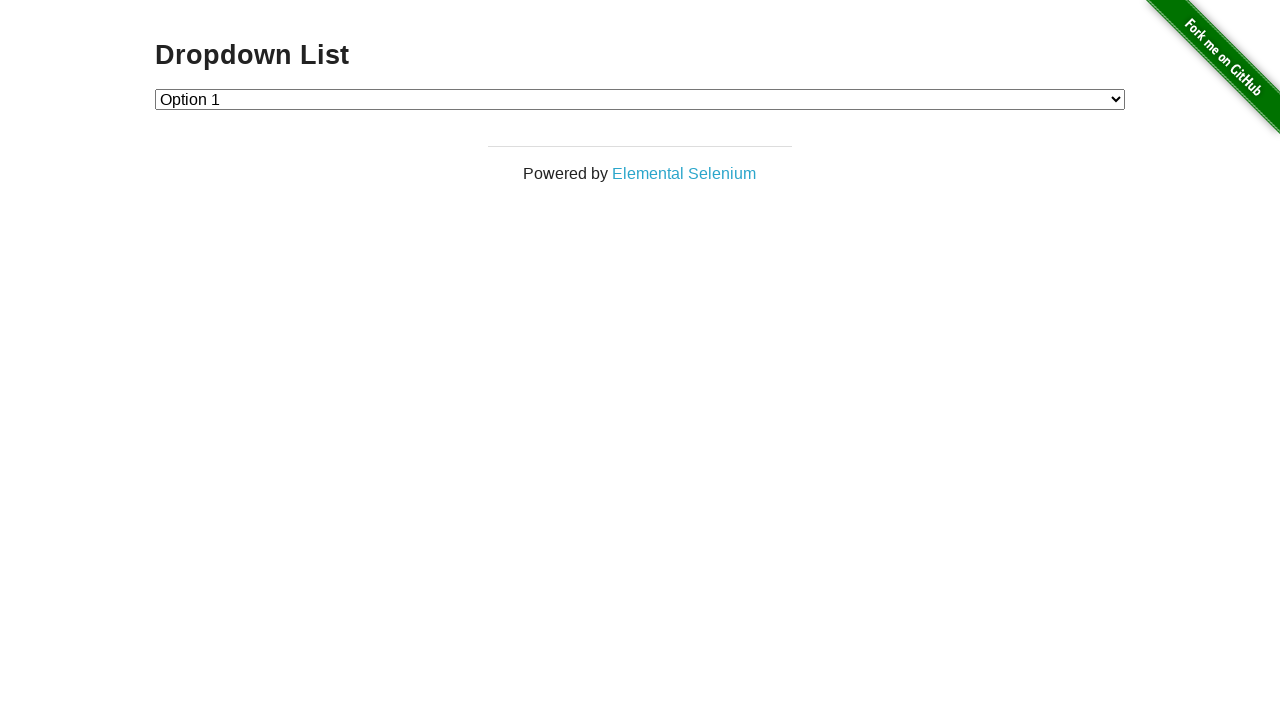

Retrieved selected dropdown value
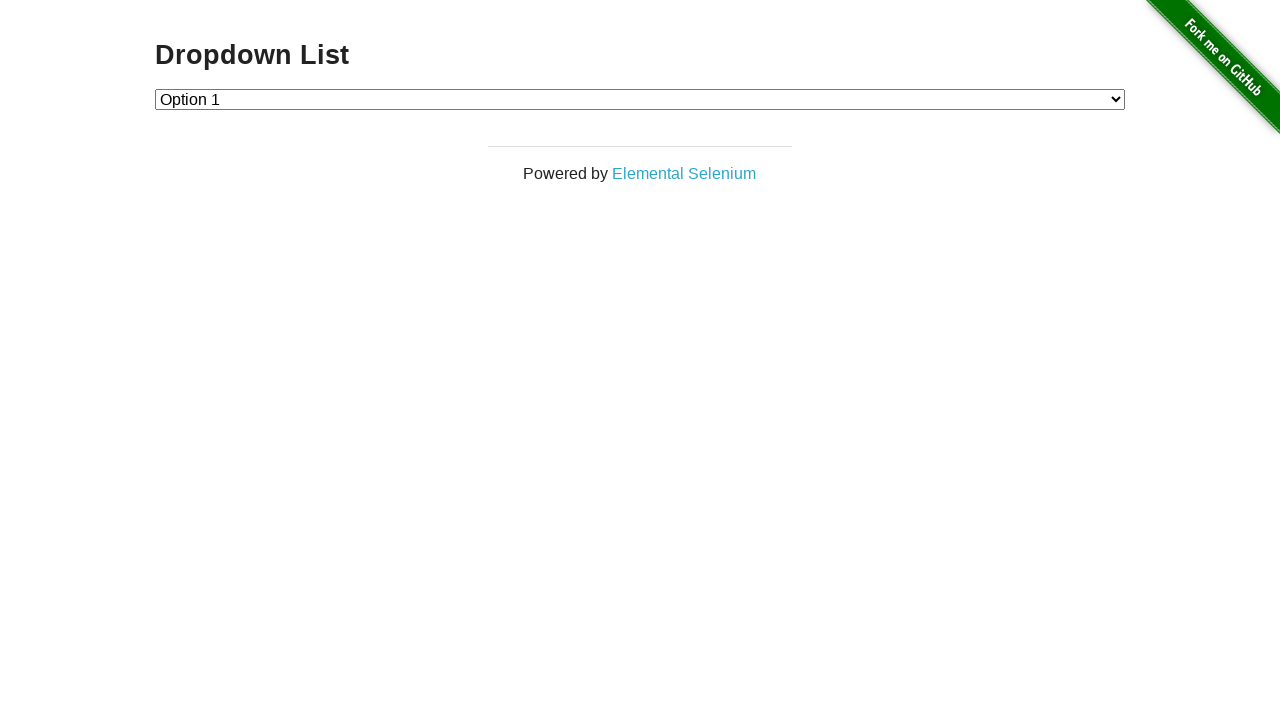

Verified that selected option value is '1' (Option 1)
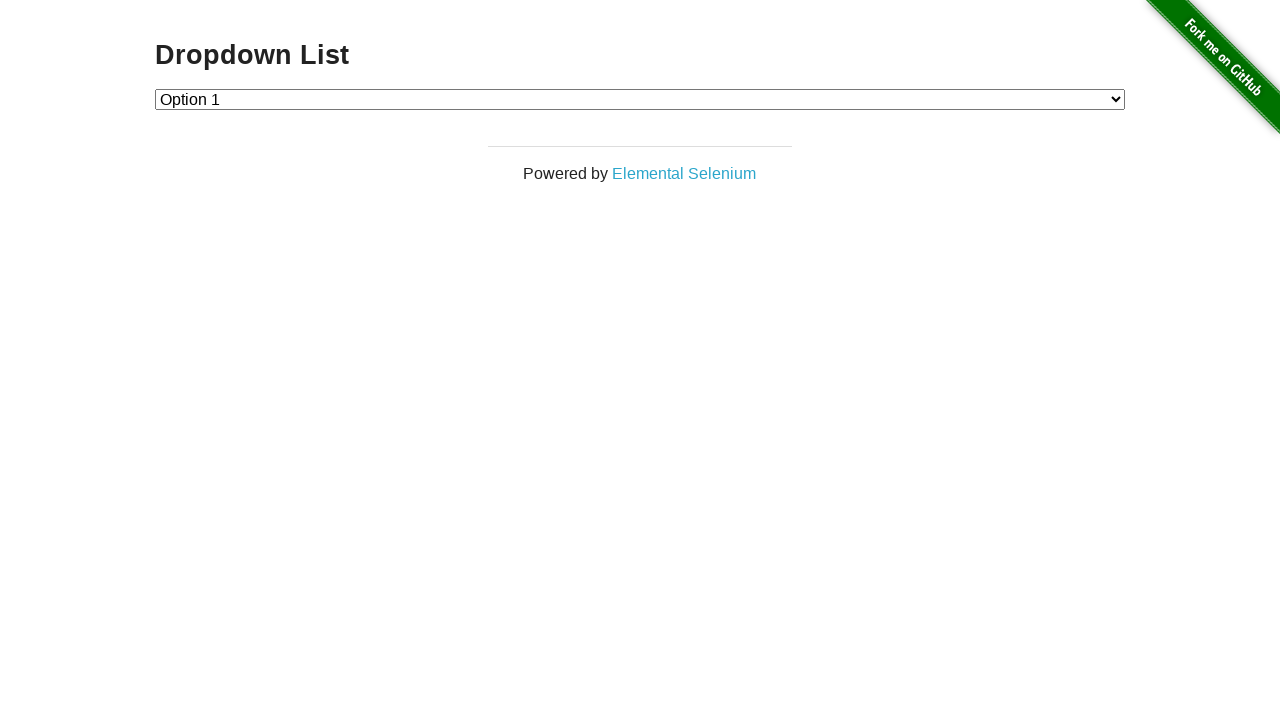

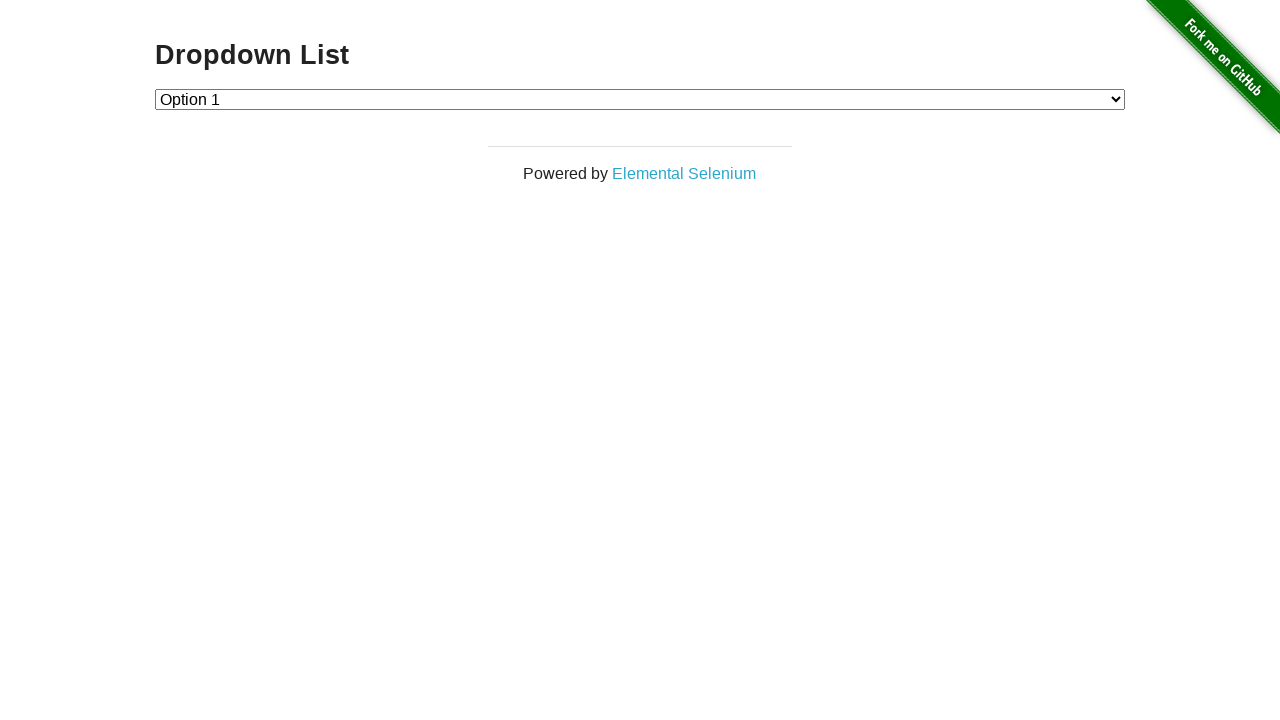